Tests interaction with hidden elements by hiding a textbox and then using JavaScript to set and retrieve its value

Starting URL: https://www.letskodeit.com/practice

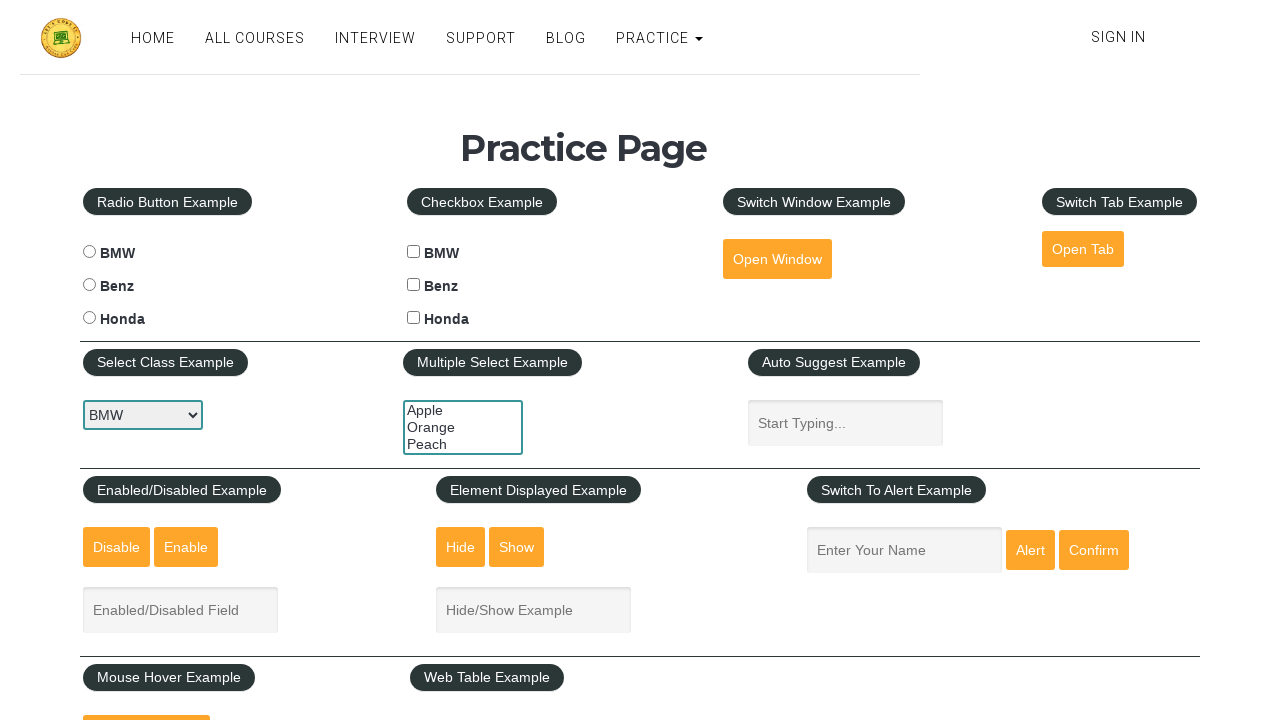

Clicked Hide button to hide the textbox at (461, 547) on #hide-textbox
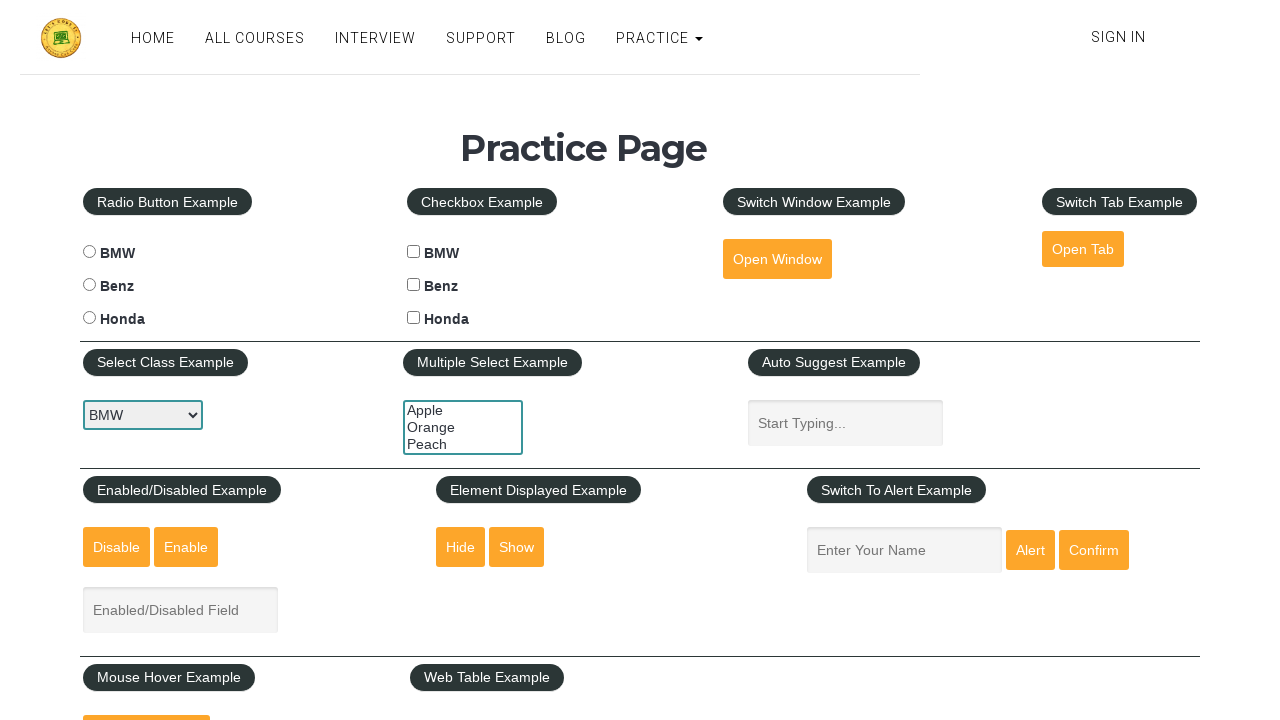

Used JavaScript to set hidden textbox value to 'selenium'
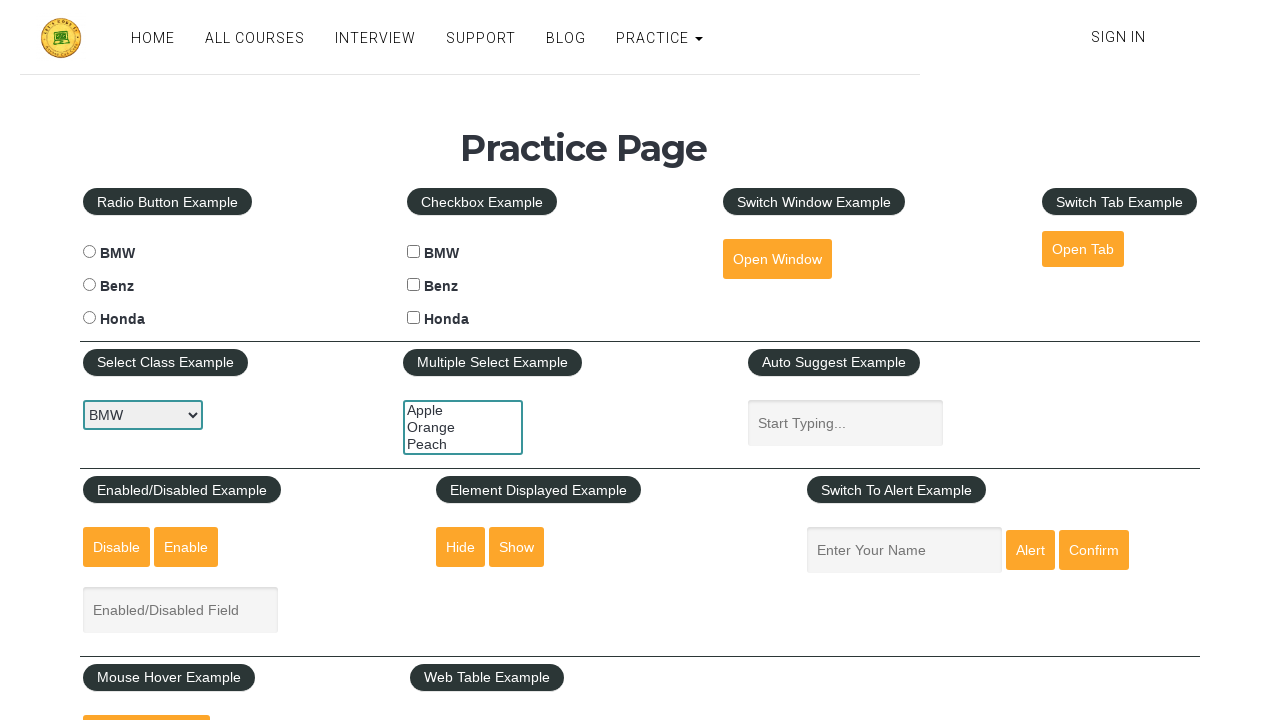

Retrieved value from hidden textbox using JavaScript
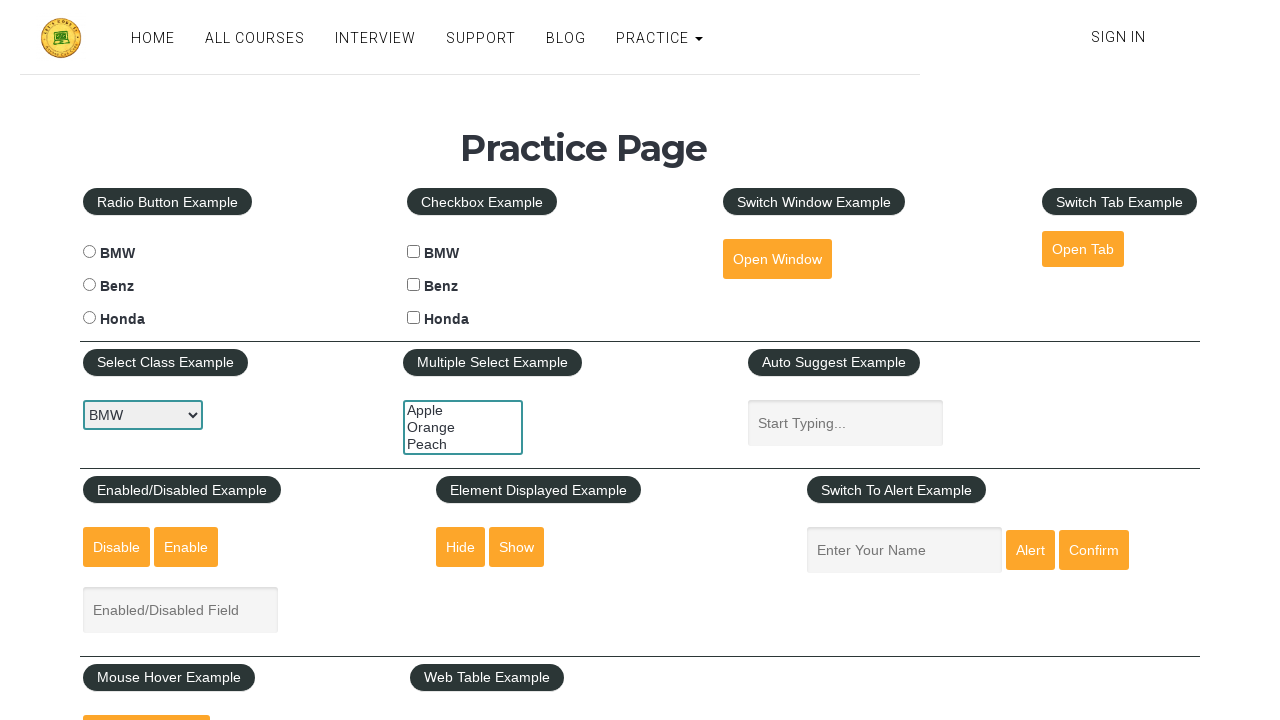

Verified hidden field value: selenium
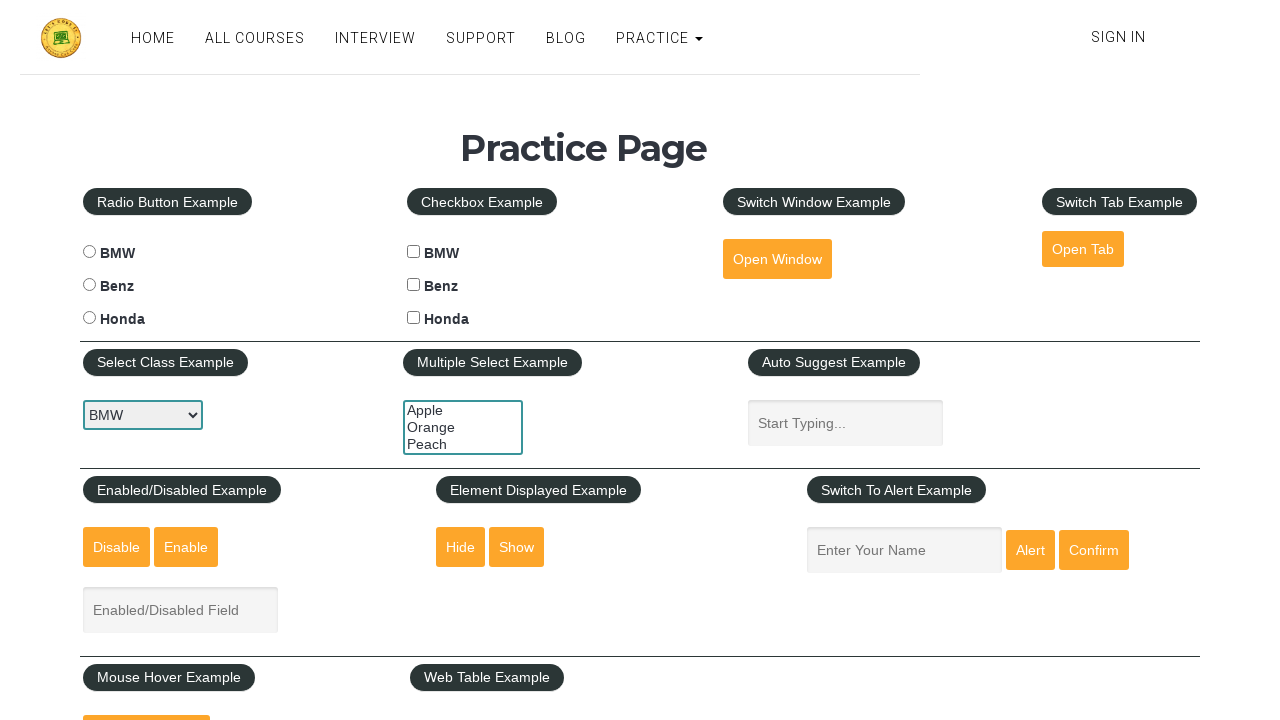

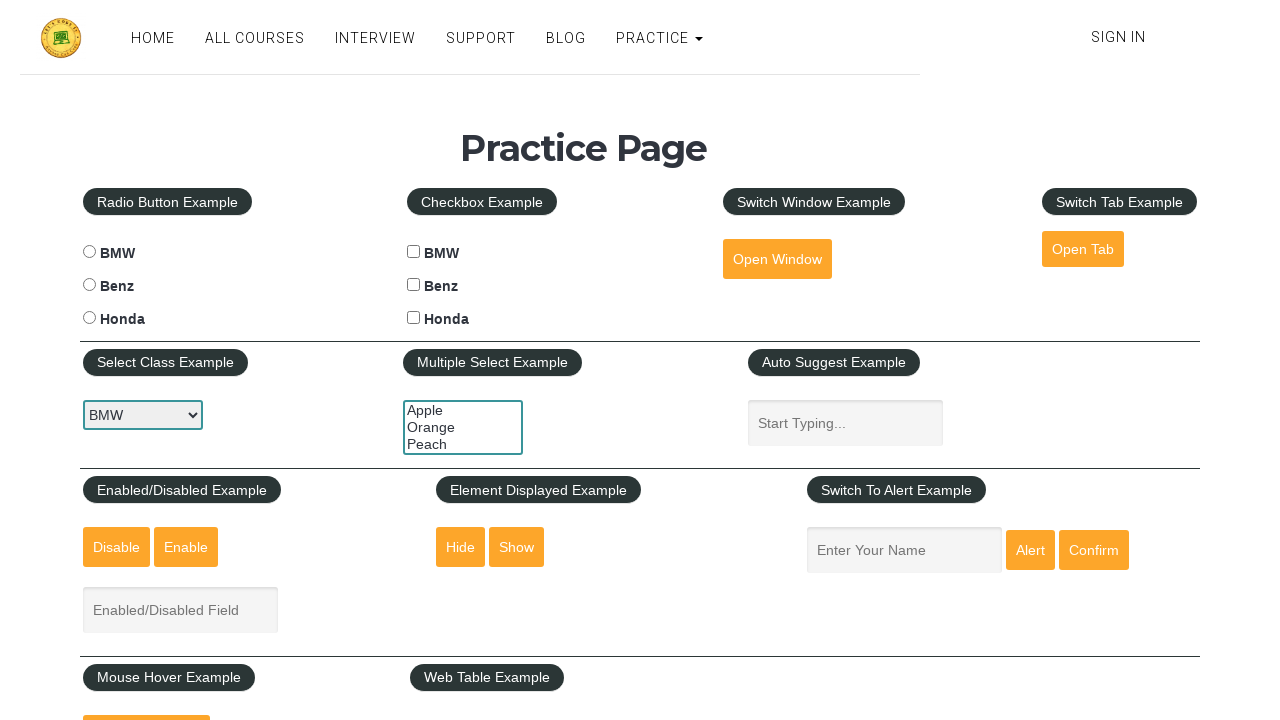